Tests right-click context menu functionality by performing a right-click on an element and selecting the Copy option from the context menu

Starting URL: https://swisnl.github.io/jQuery-contextMenu/demo.html

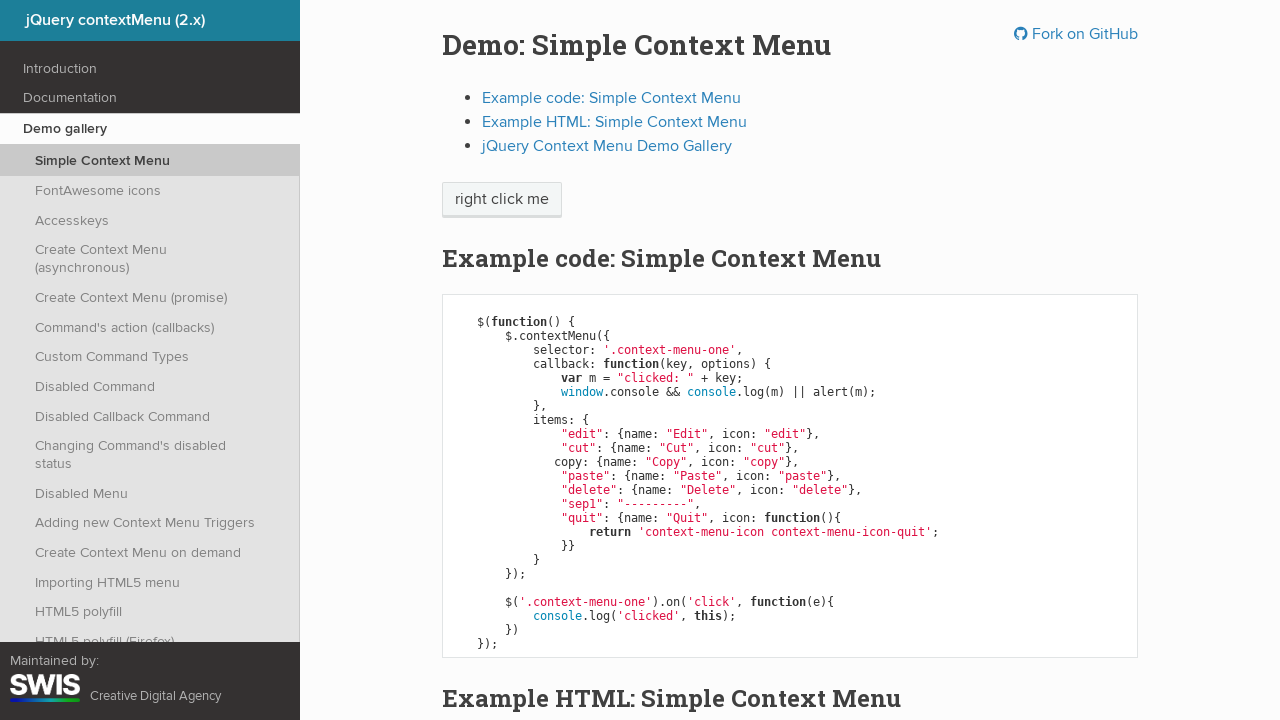

Located the context menu trigger element
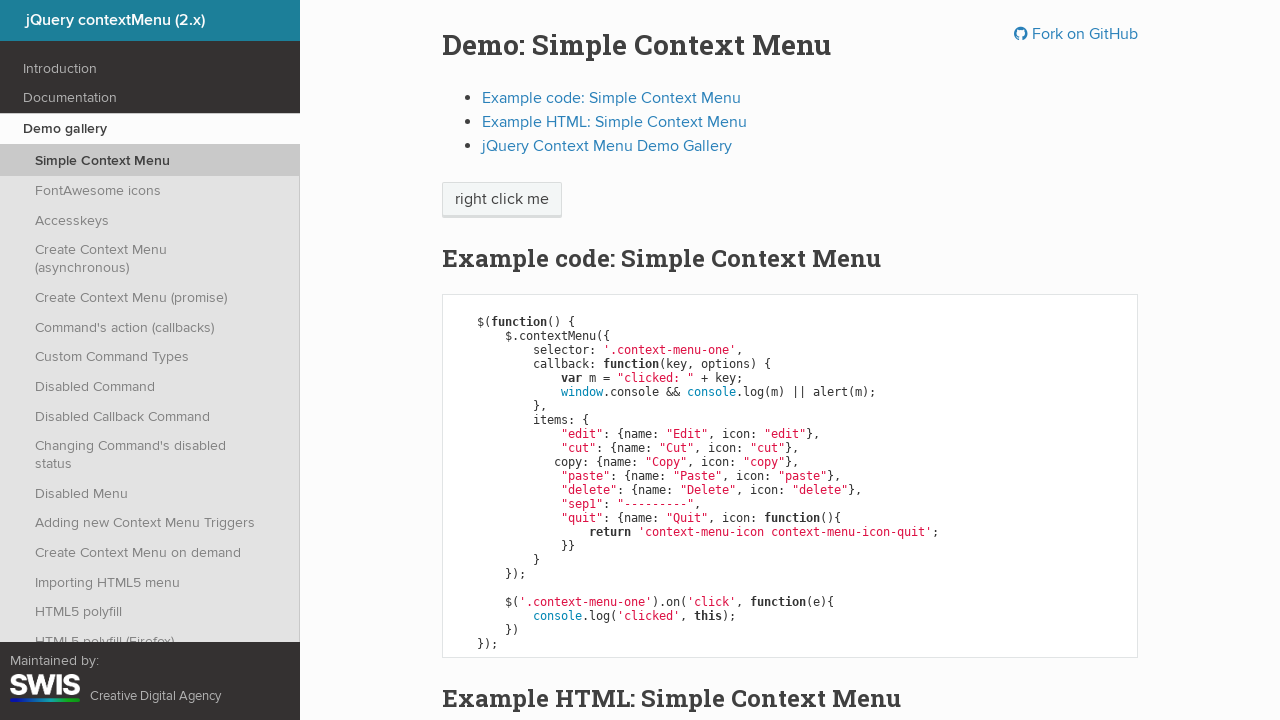

Right-clicked on the element to open context menu at (502, 200) on span.context-menu-one.btn.btn-neutral
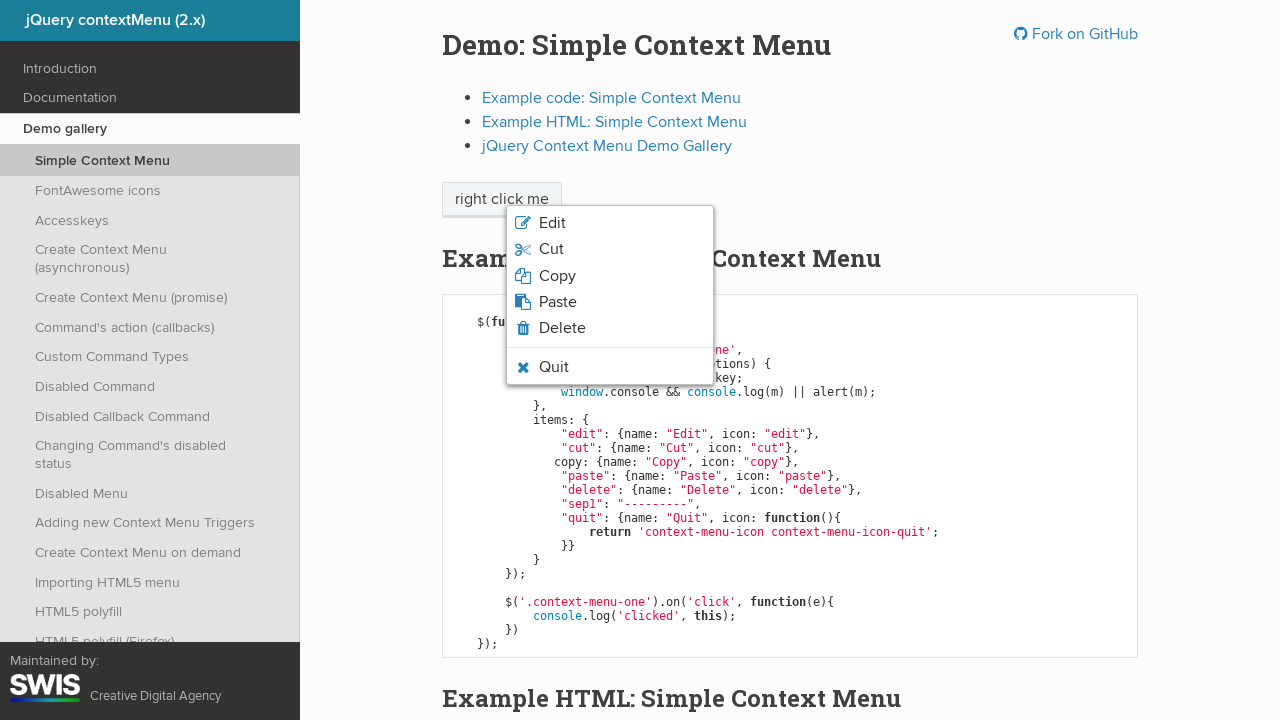

Context menu appeared with menu items
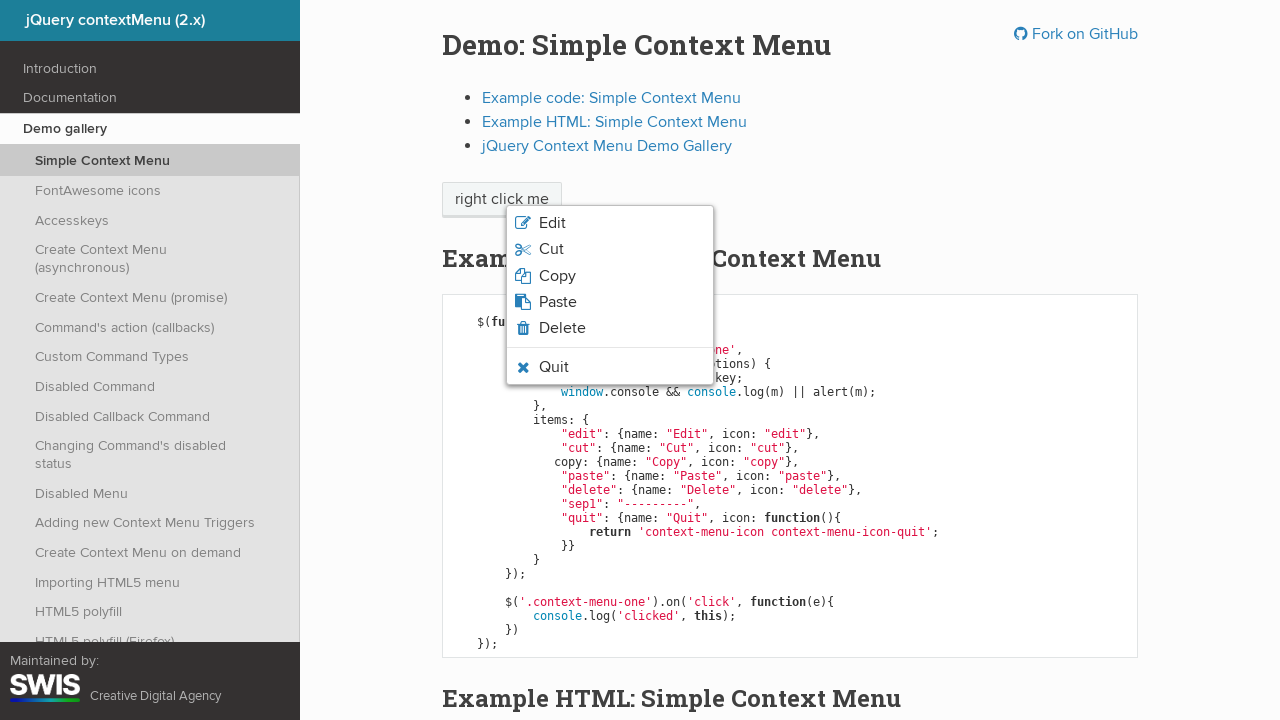

Located all context menu items
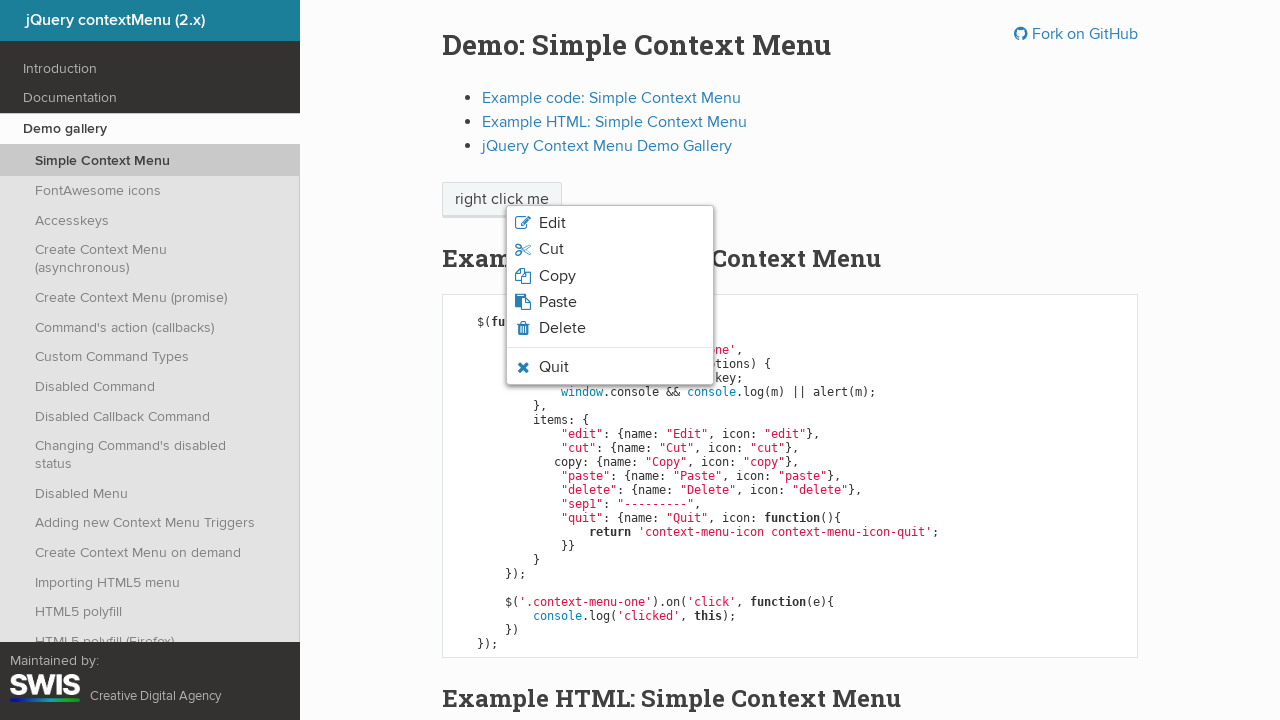

Clicked the Copy option from context menu at (610, 276) on li.context-menu-icon >> nth=2
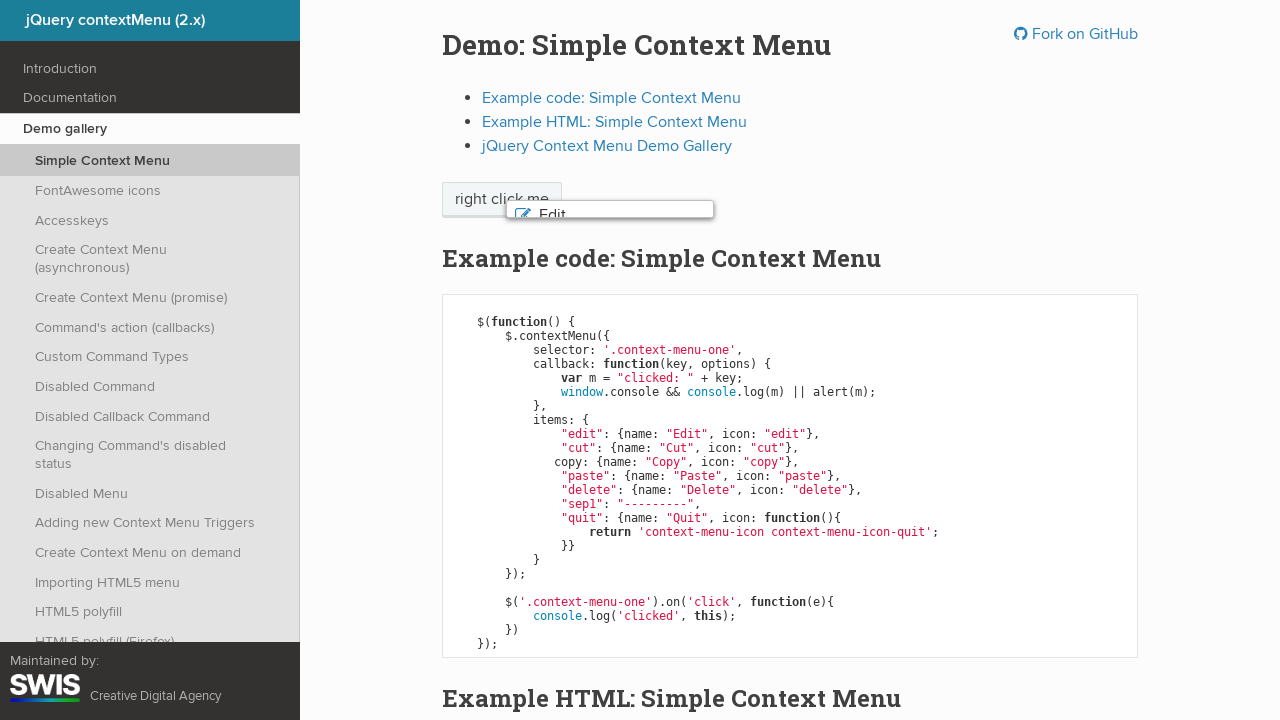

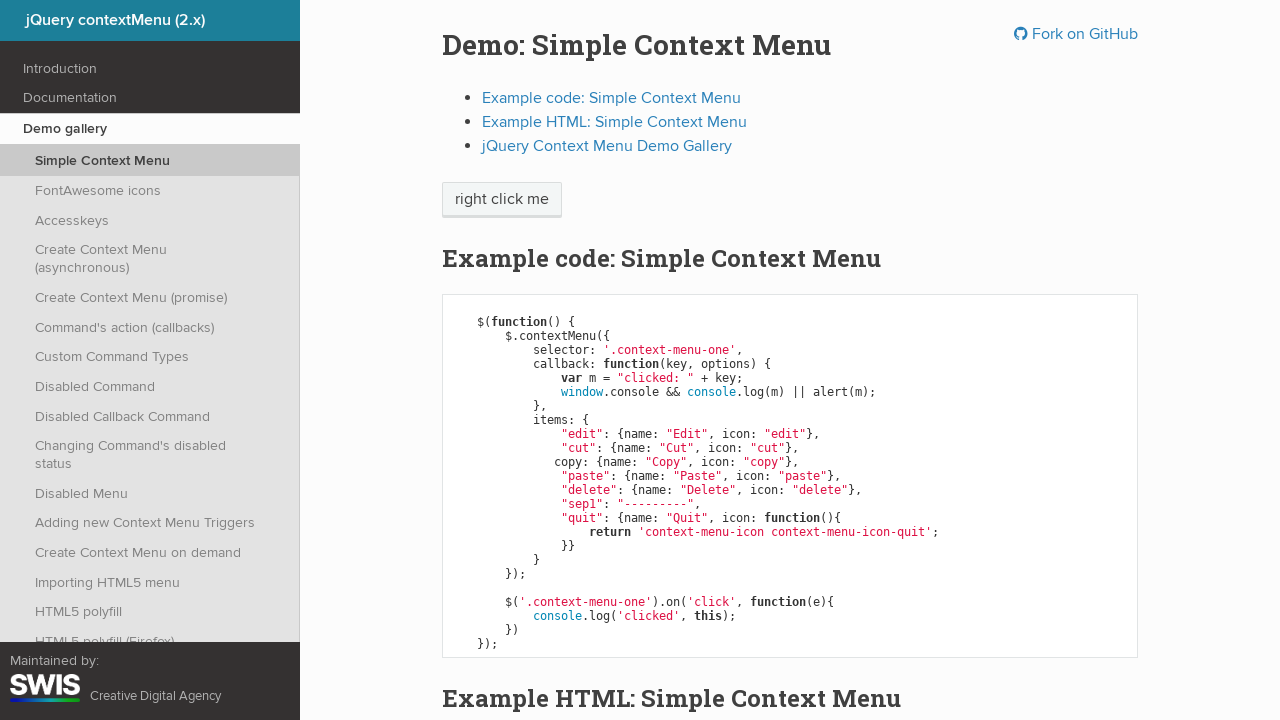